Tests the complete e-commerce flow on a practice site: navigating from home to shop, selecting a book, adding it to basket, proceeding to checkout, filling billing details as a guest, and verifying payment options are available.

Starting URL: http://practice.automationtesting.in/

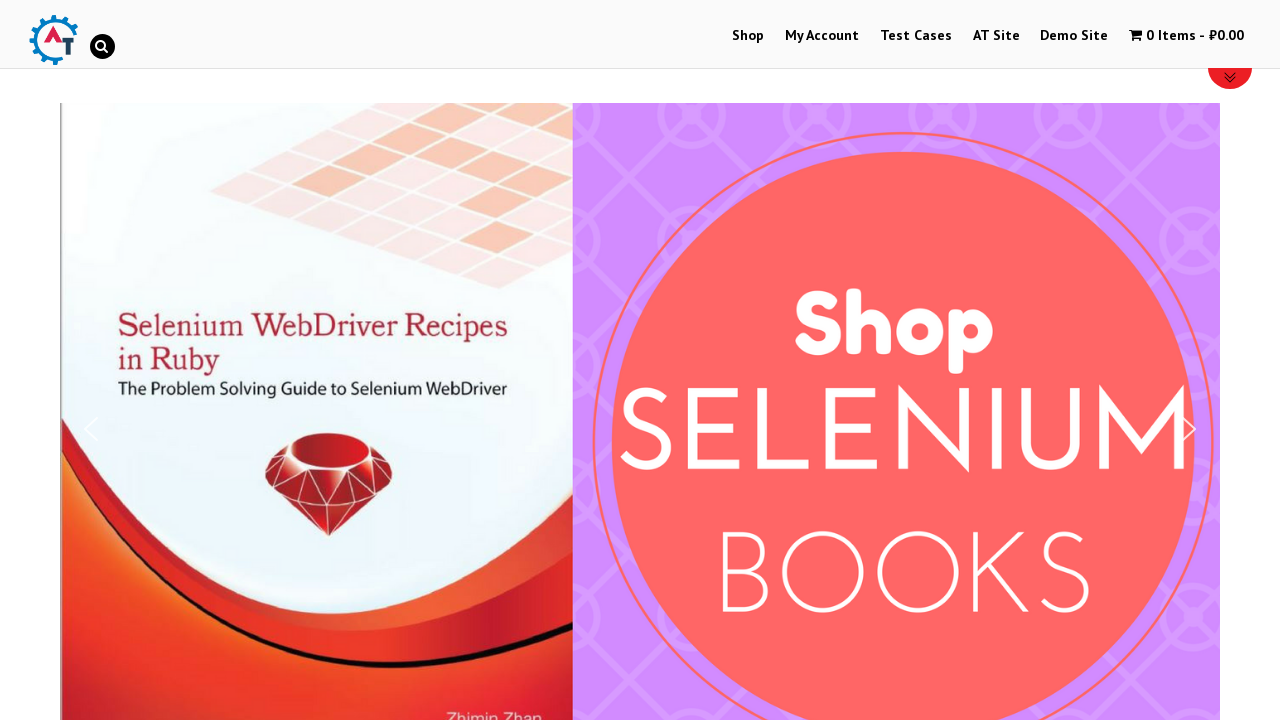

Clicked on Shop menu to navigate to shop at (748, 36) on xpath=(//a[@href='https://practice.automationtesting.in/shop/'])[1]
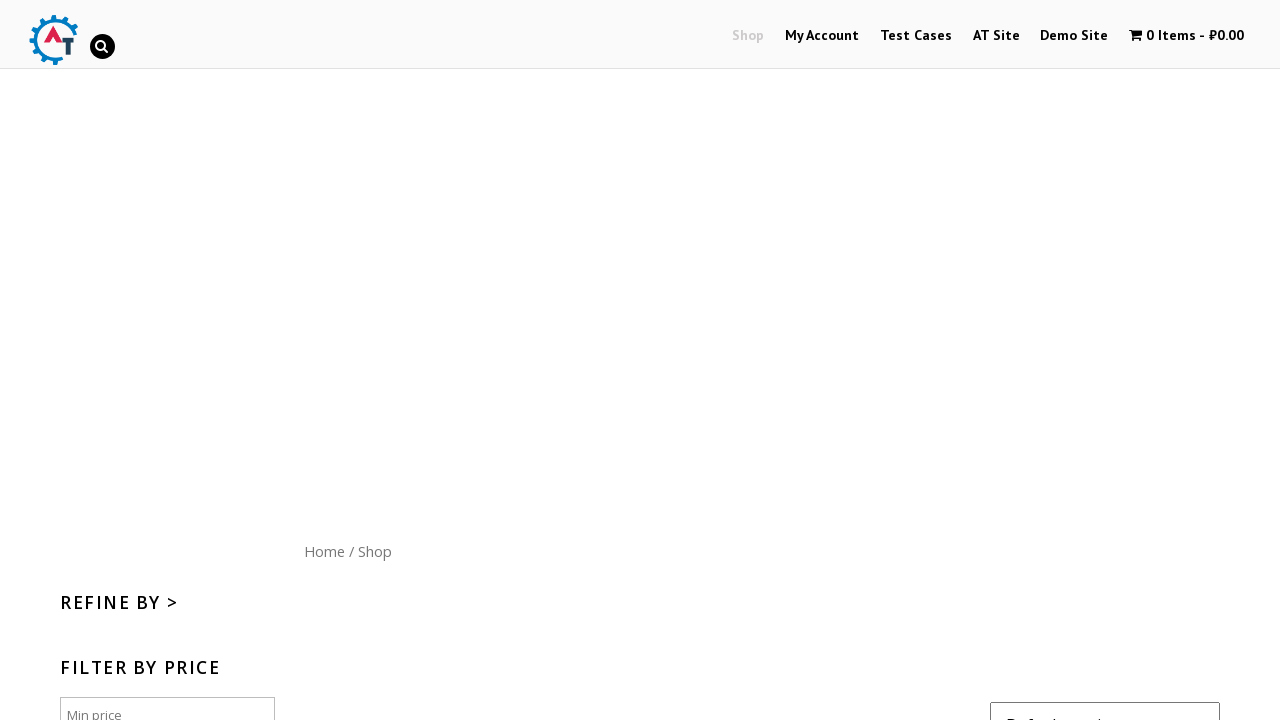

Clicked on Home menu button at (324, 551) on xpath=(//a[@href='https://practice.automationtesting.in'])[2]
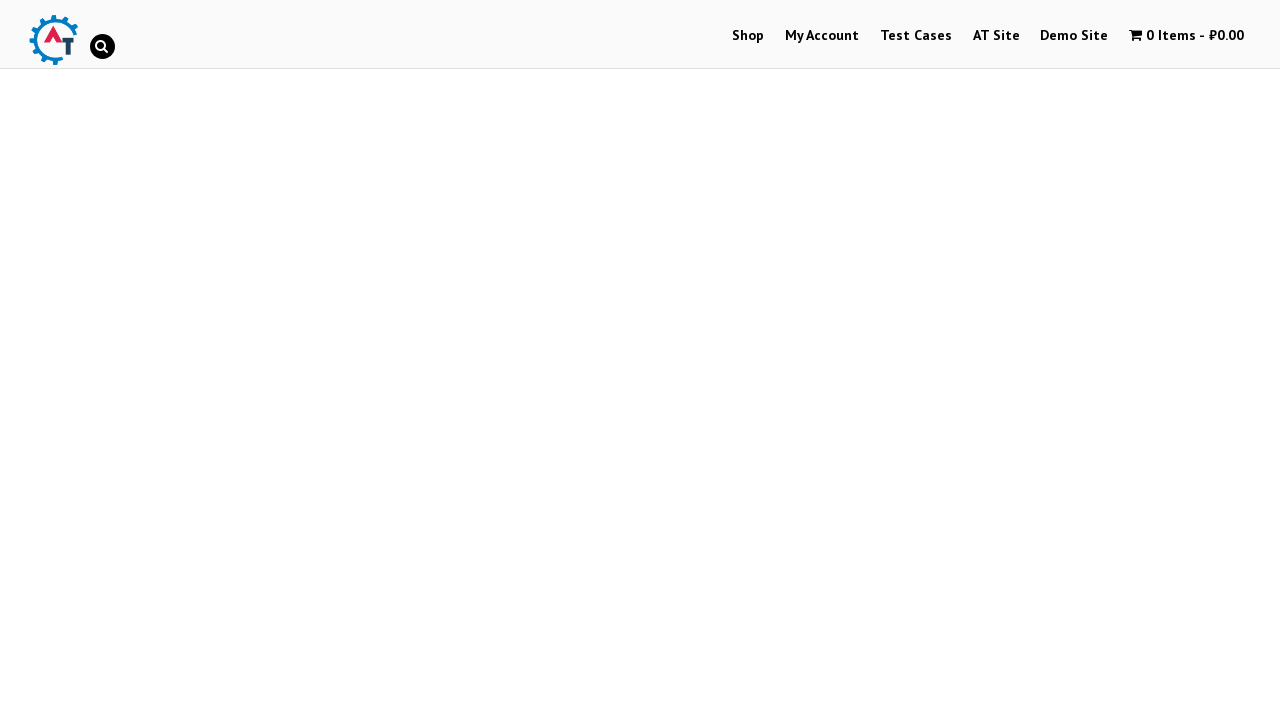

Product arrivals section loaded on home page
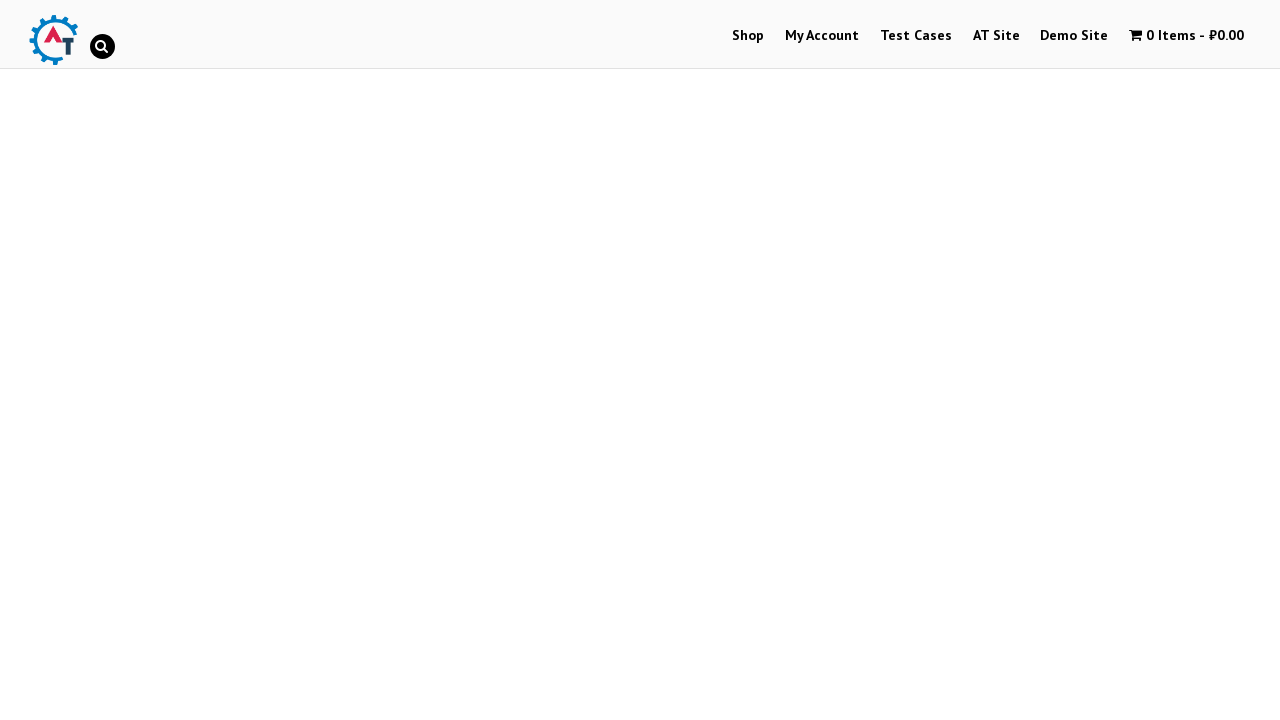

Clicked on Mastering JavaScript book image at (1039, 361) on img[alt='Mastering JavaScript']
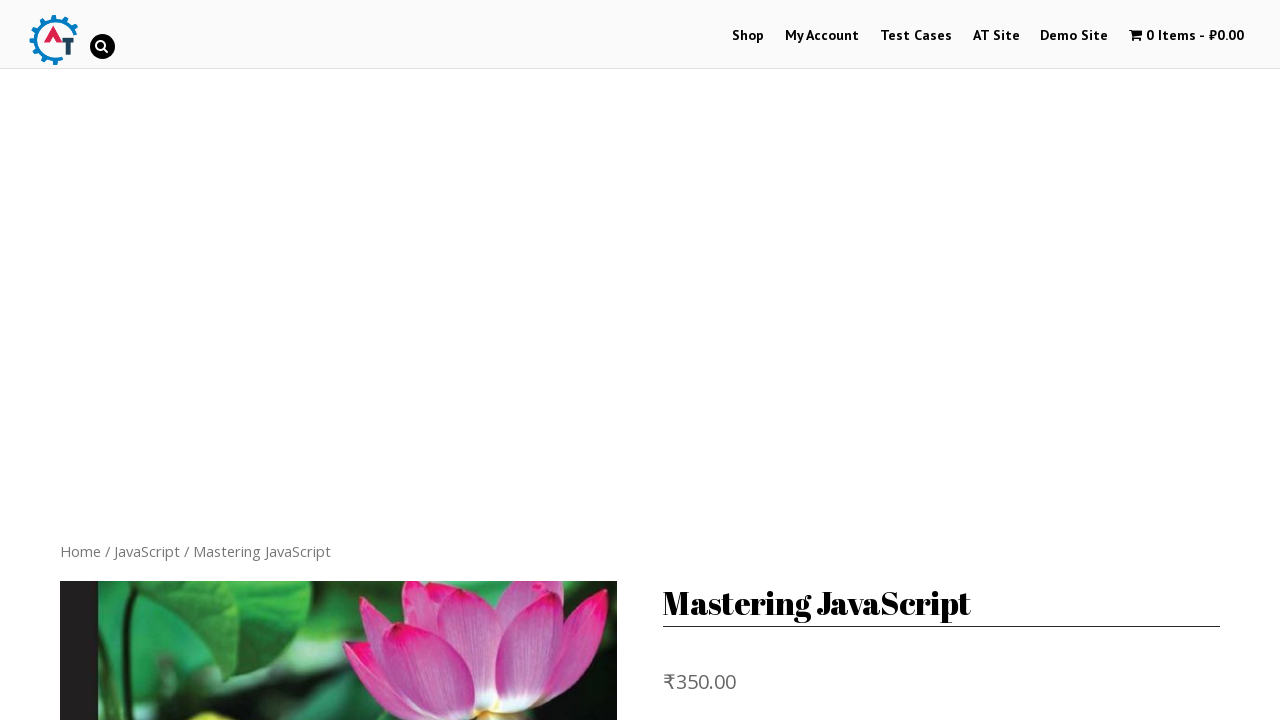

Product detail page loaded
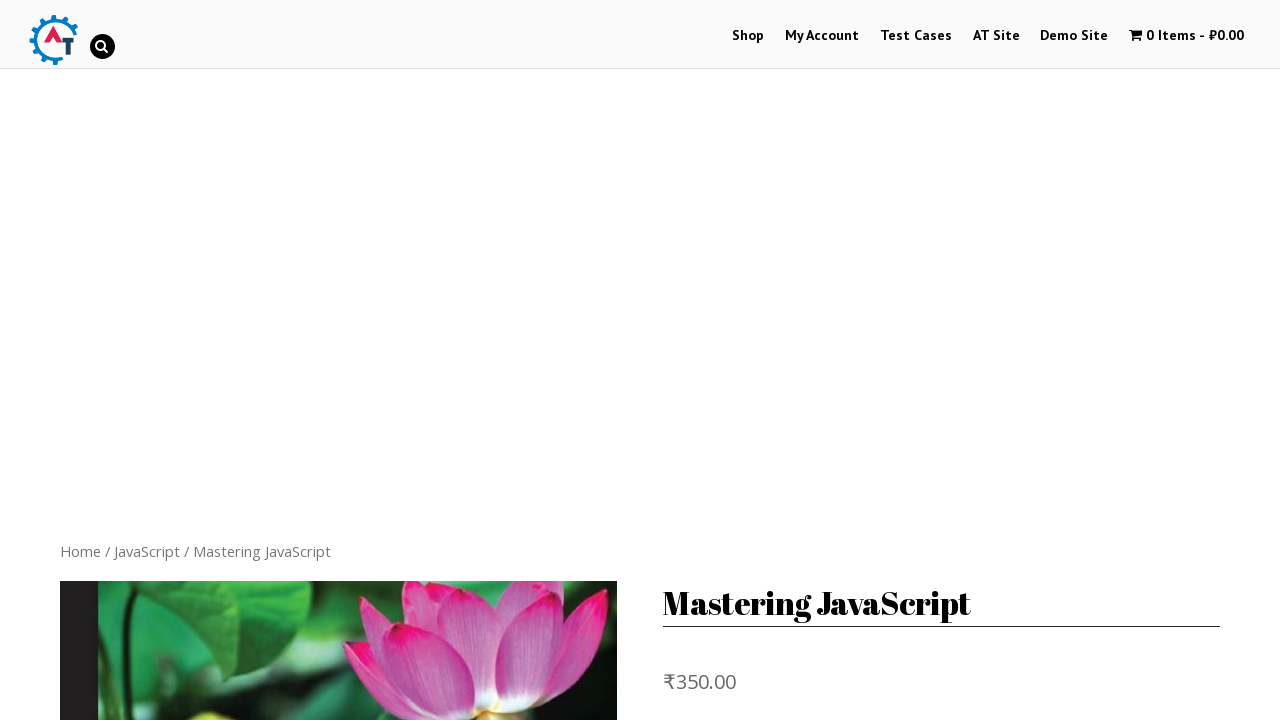

Clicked Add to basket button at (812, 361) on xpath=//*[text()='Add to basket']
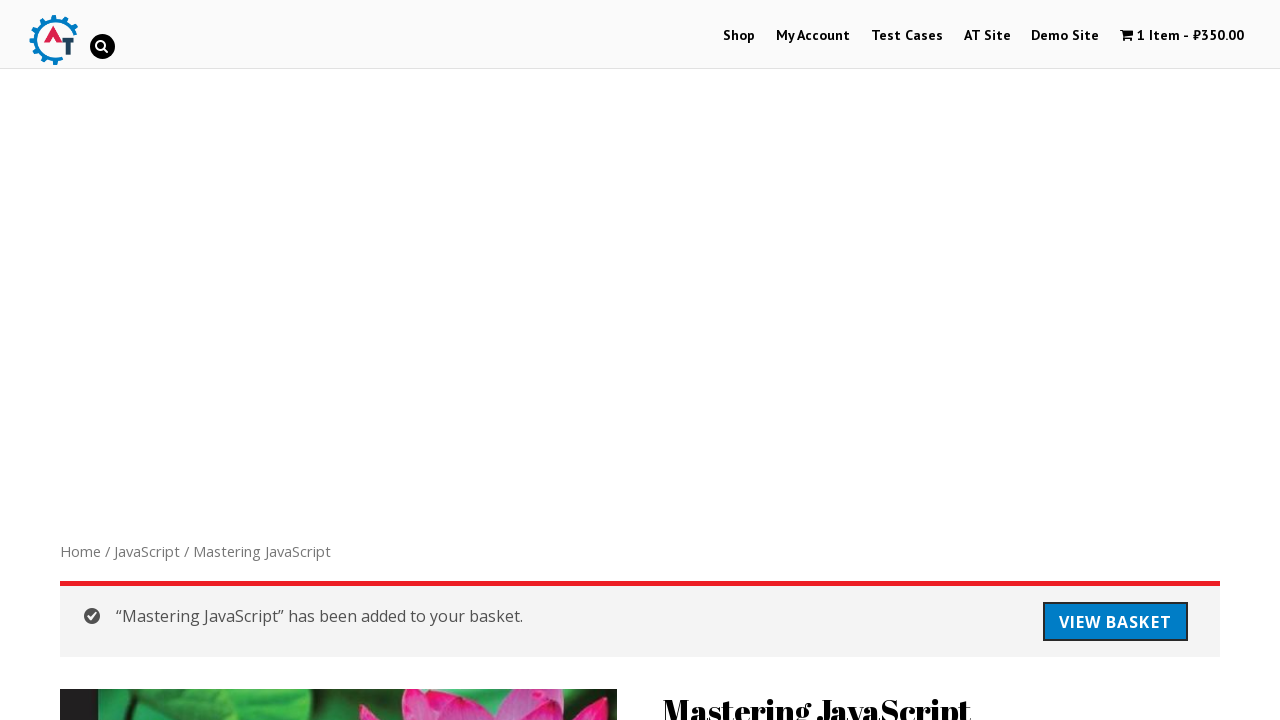

Clicked to proceed to shopping cart at (1115, 622) on a.button.wc-forward
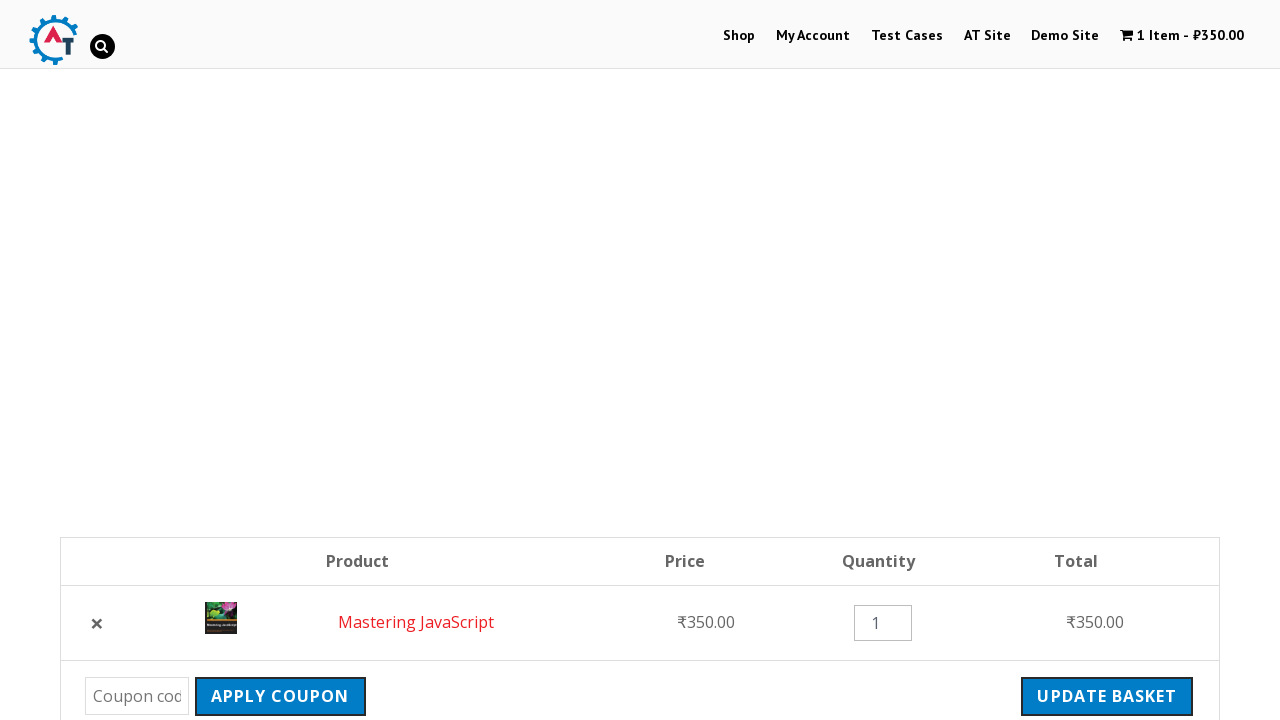

Cart page loaded with product price visible
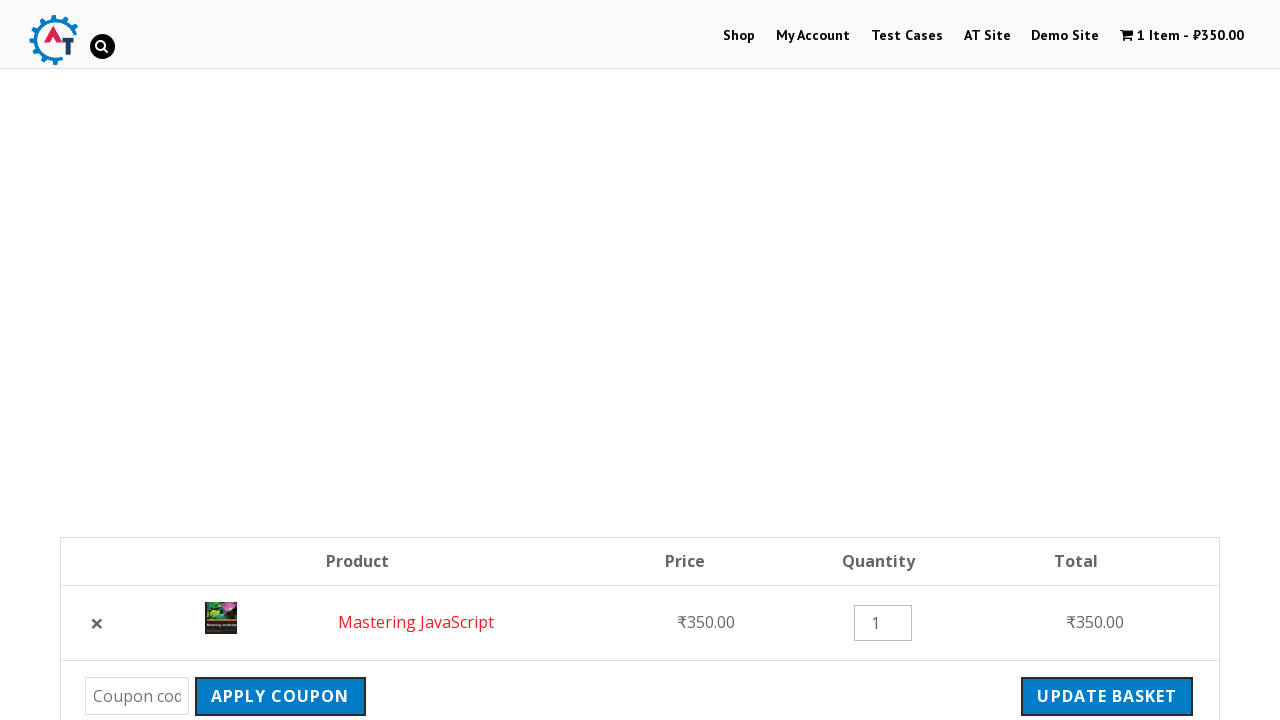

Clicked Proceed to Checkout button at (1098, 360) on a[href='https://practice.automationtesting.in/checkout/']
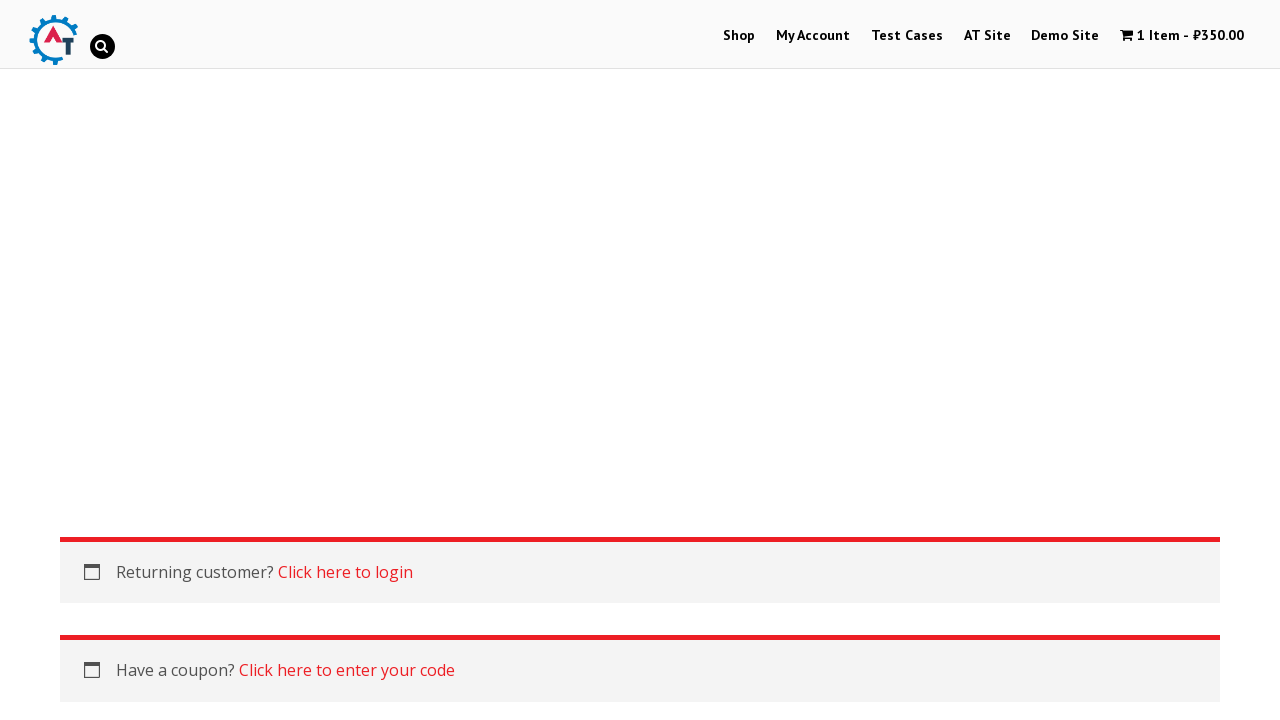

Checkout form loaded
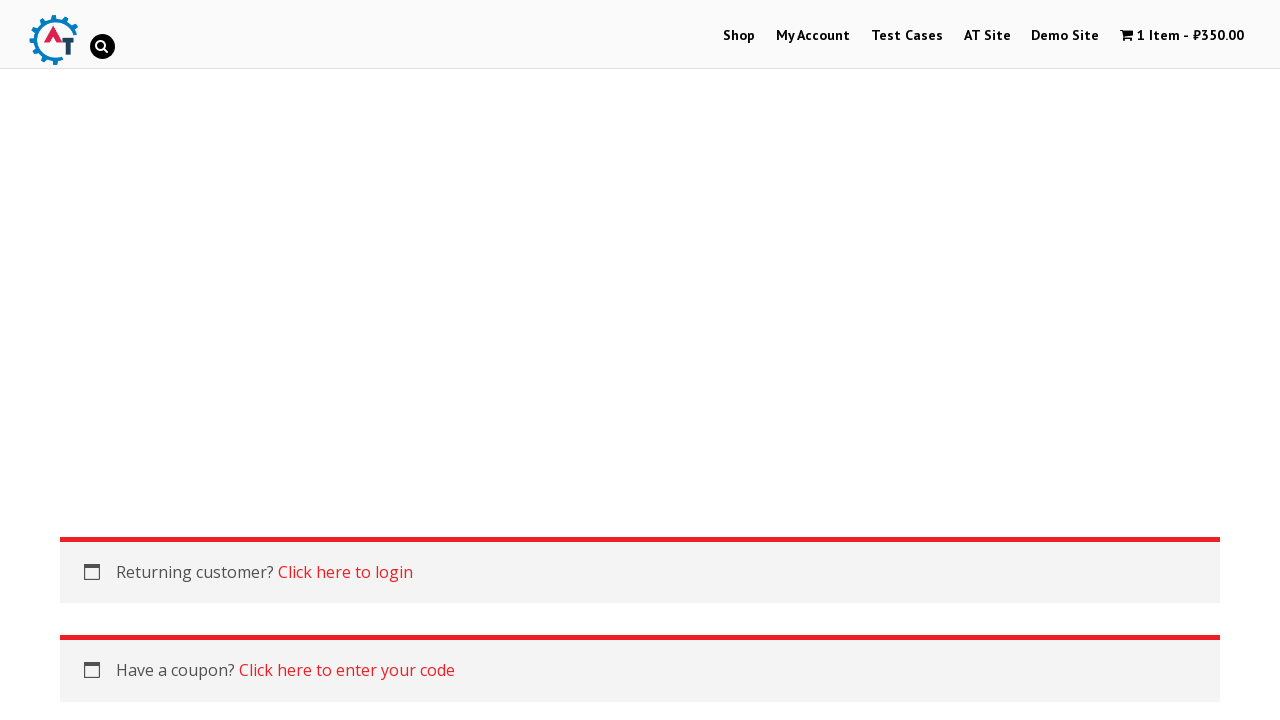

Filled billing first name as 'Kemal' on #billing_first_name
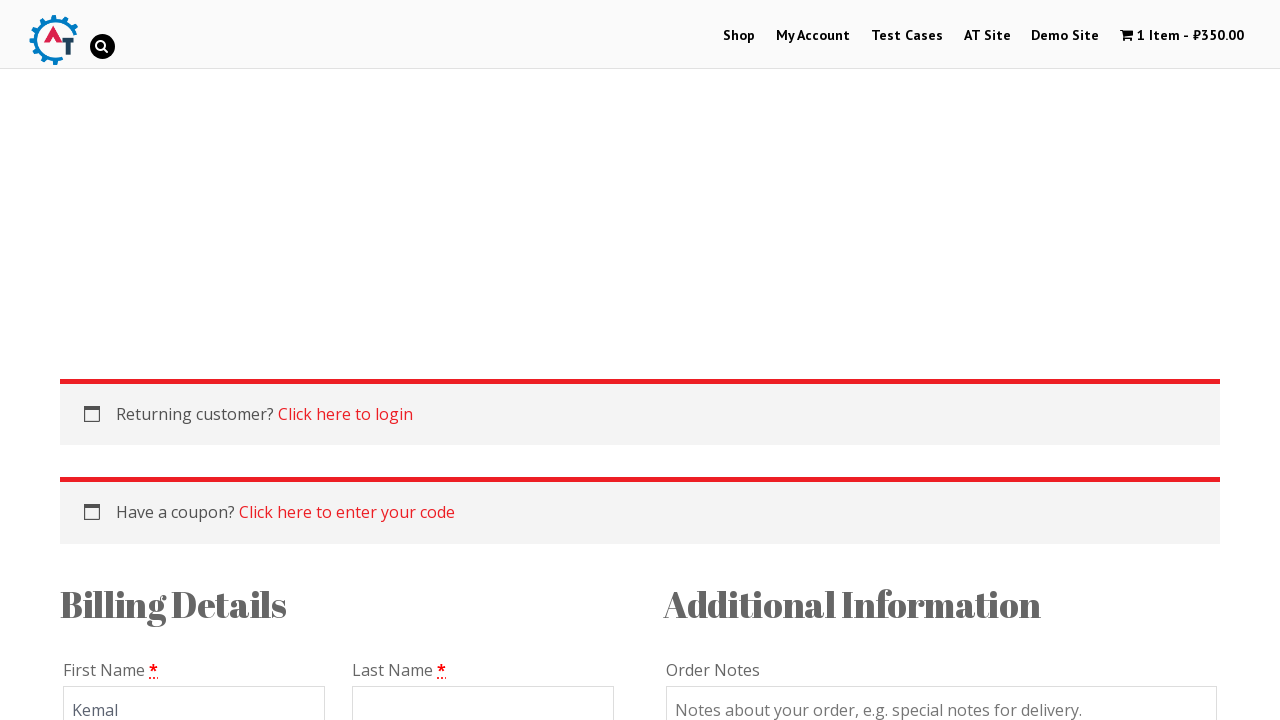

Filled billing last name as 'Can' on #billing_last_name
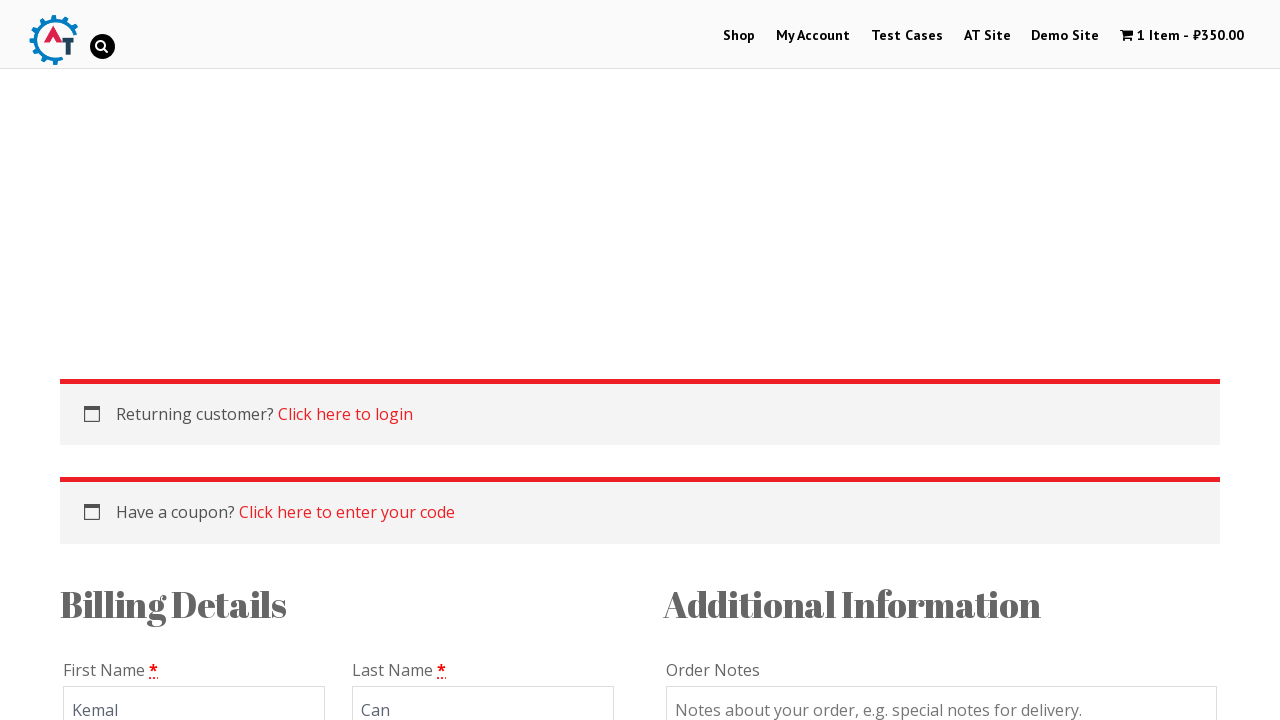

Filled billing company as 'Turkey' on #billing_company
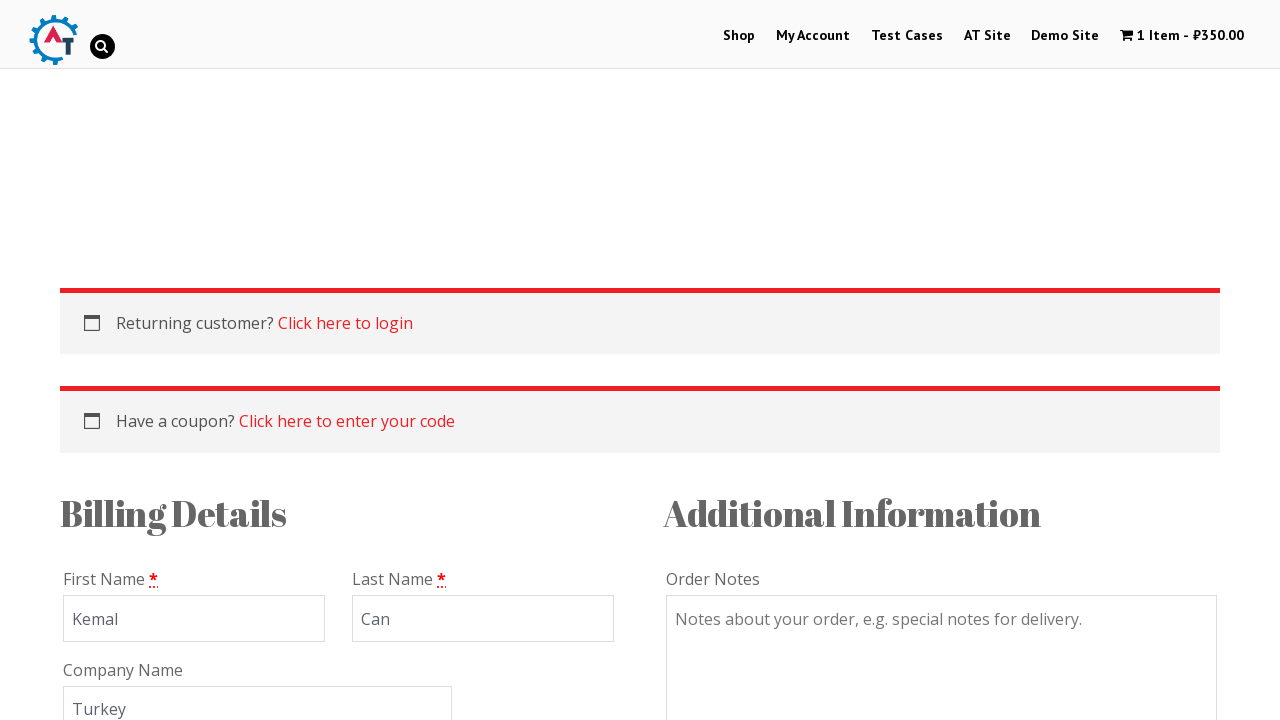

Filled billing email as 'testbuyer@example.com' on #billing_email
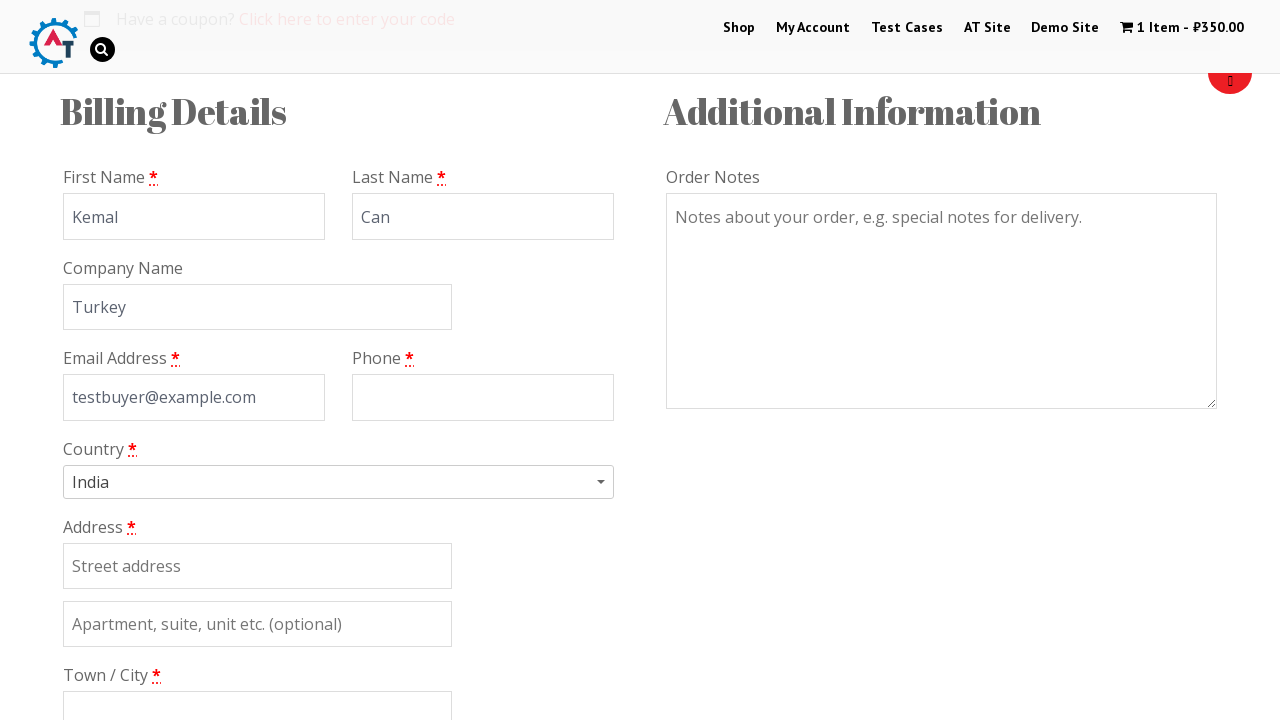

Filled billing phone as '053615823700' on #billing_phone
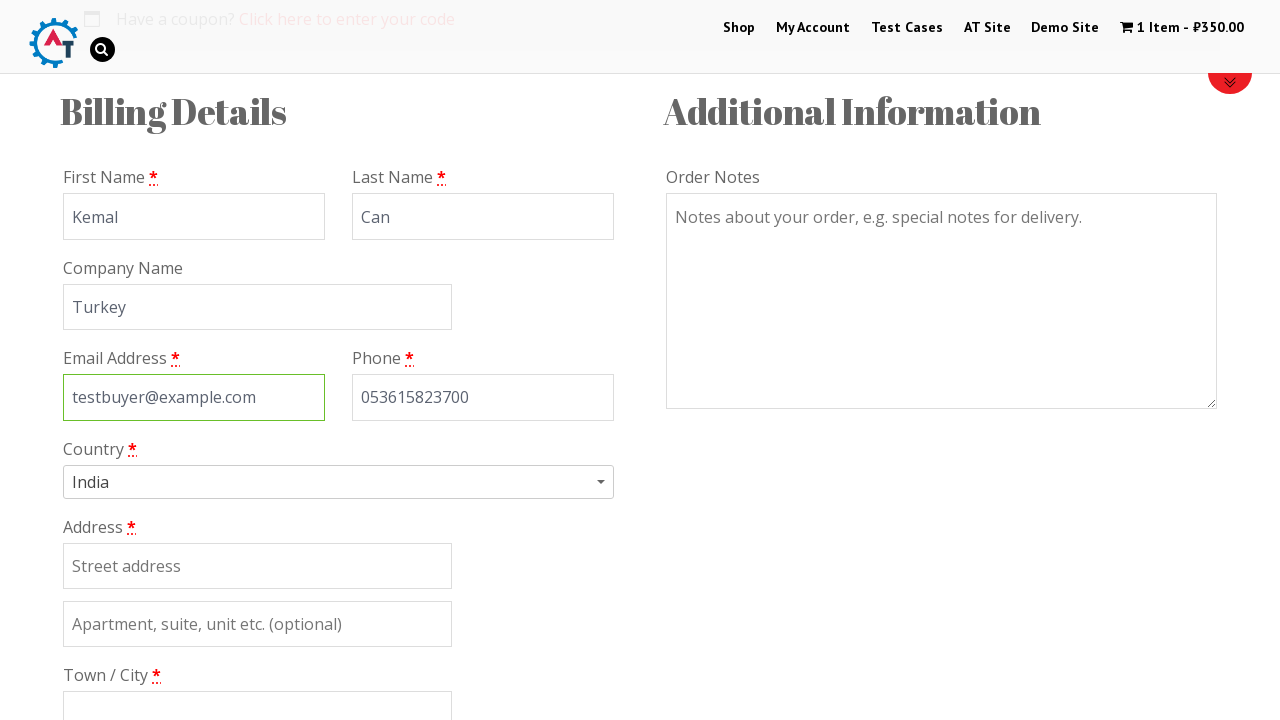

Filled billing address line 1 as 'Kutahya' on input[name='billing_address_1']
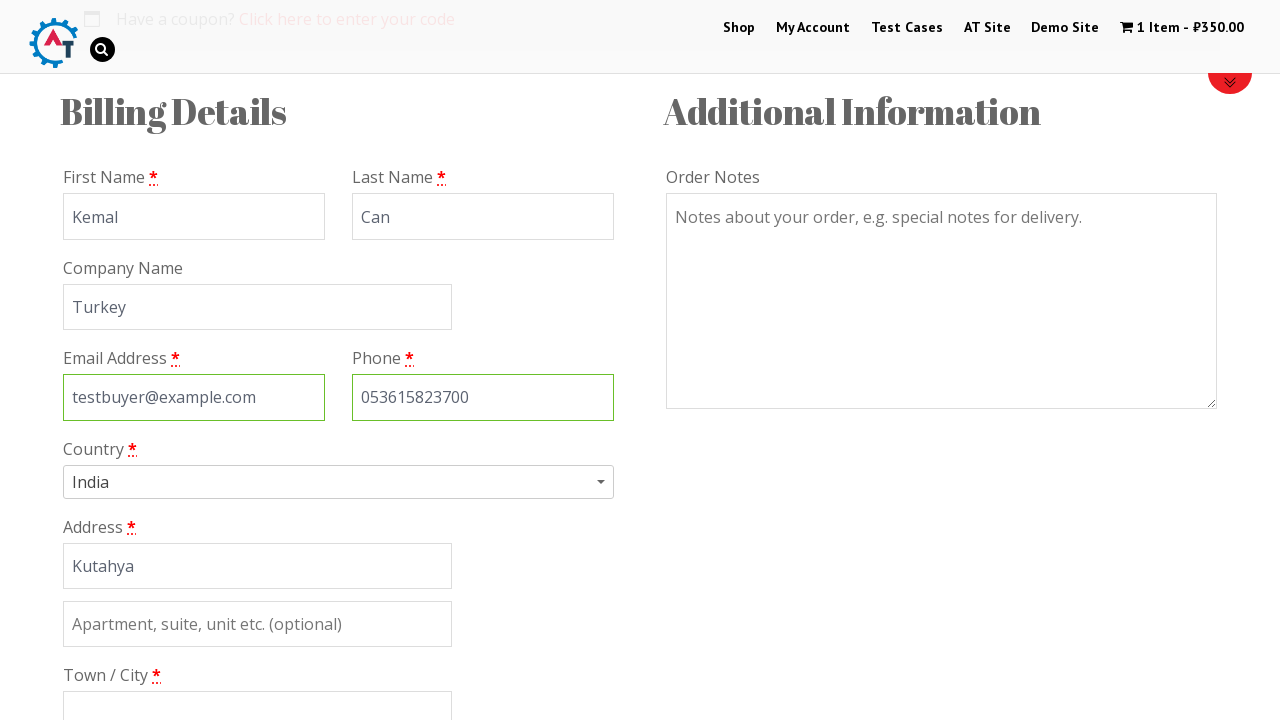

Filled billing address line 2 as 'Merkez' on #billing_address_2
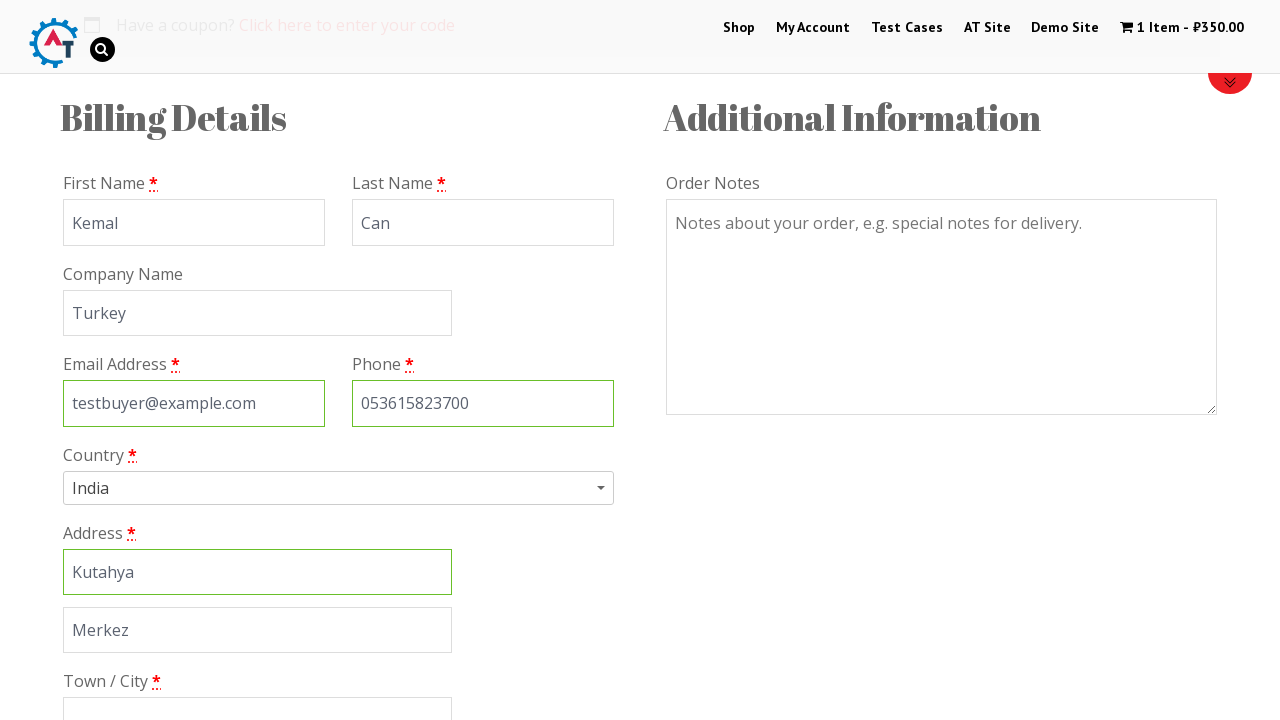

Filled billing city as 'Istanbul' on #billing_city
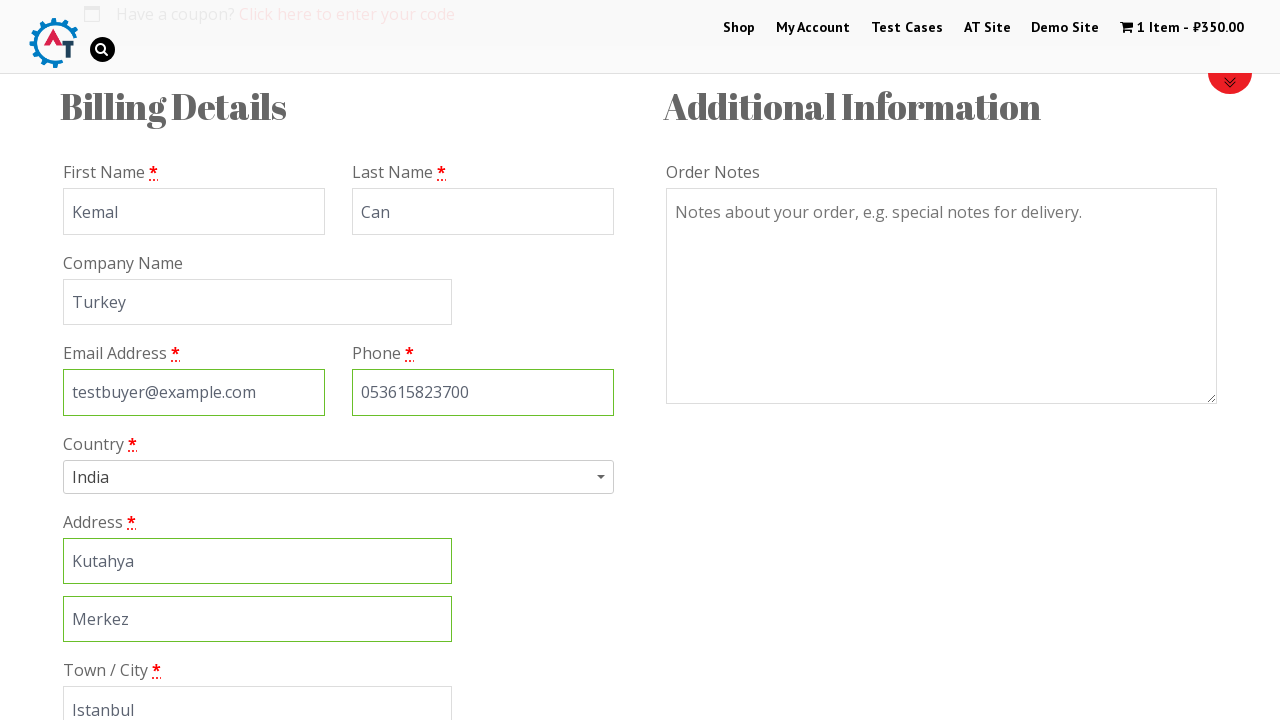

Filled billing postal code as '43200' on #billing_postcode
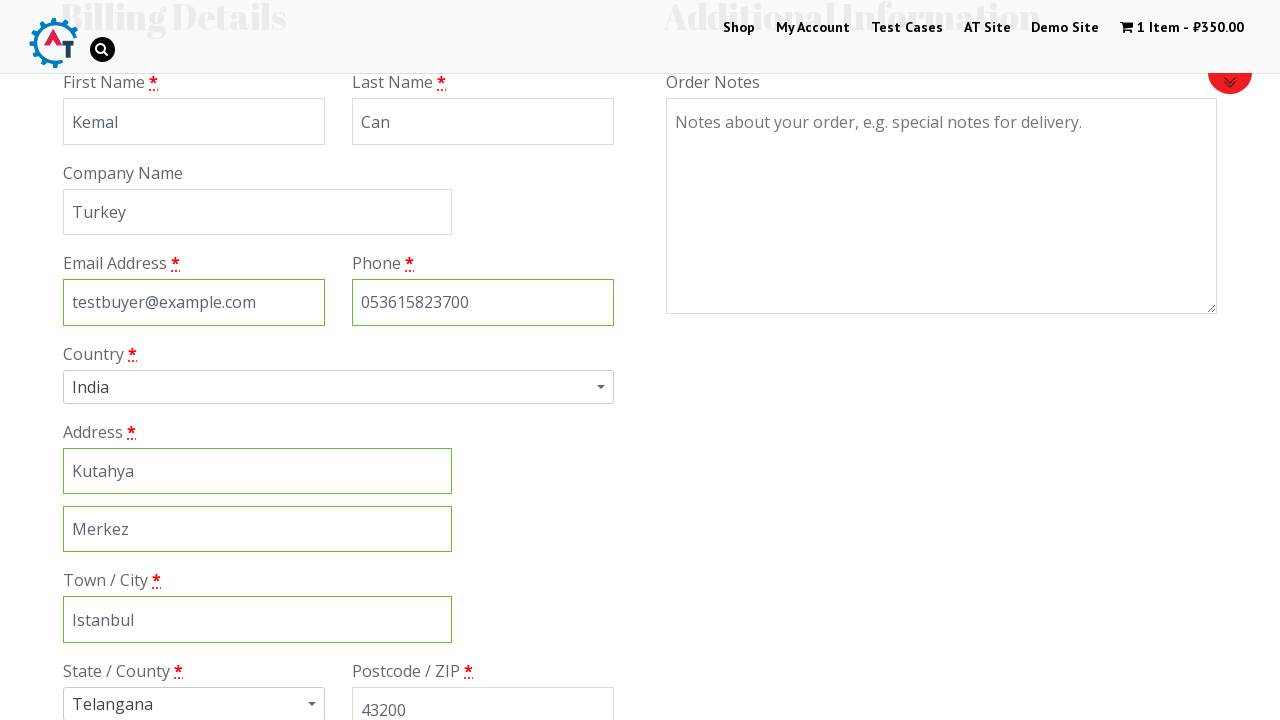

Filled additional order comments as 'Merhaba - test order' on #order_comments
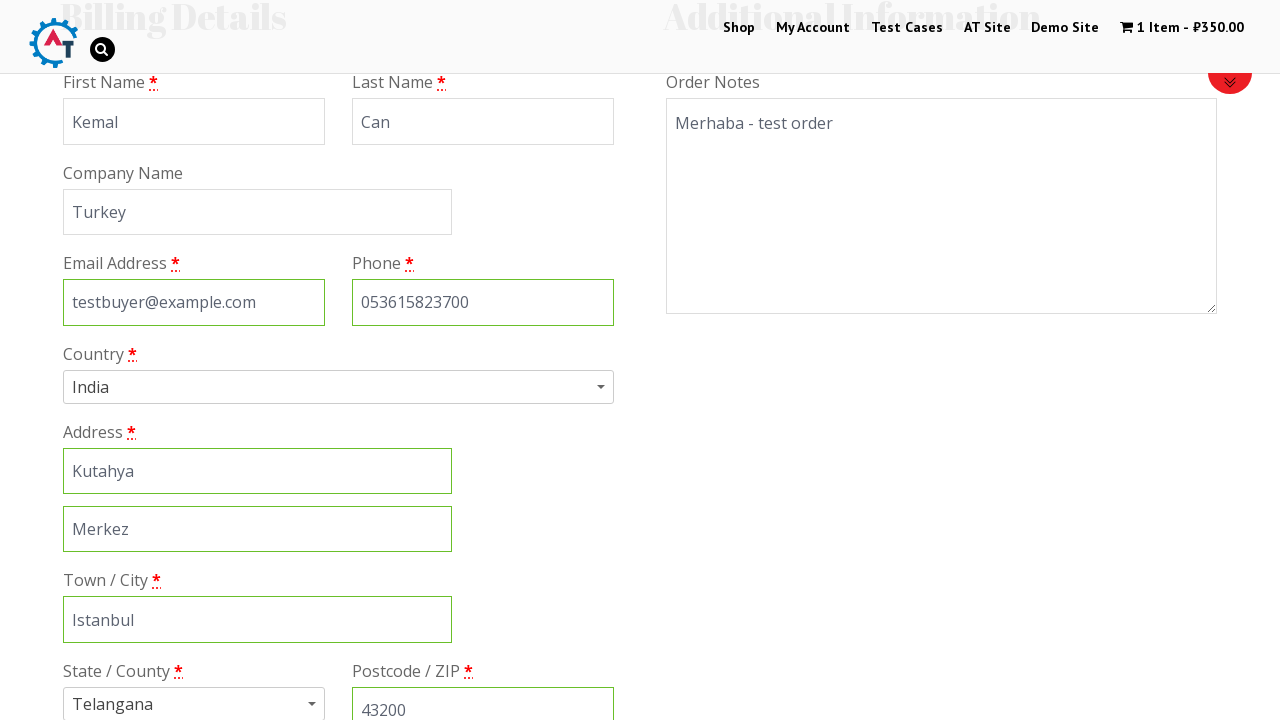

Payment methods section is visible
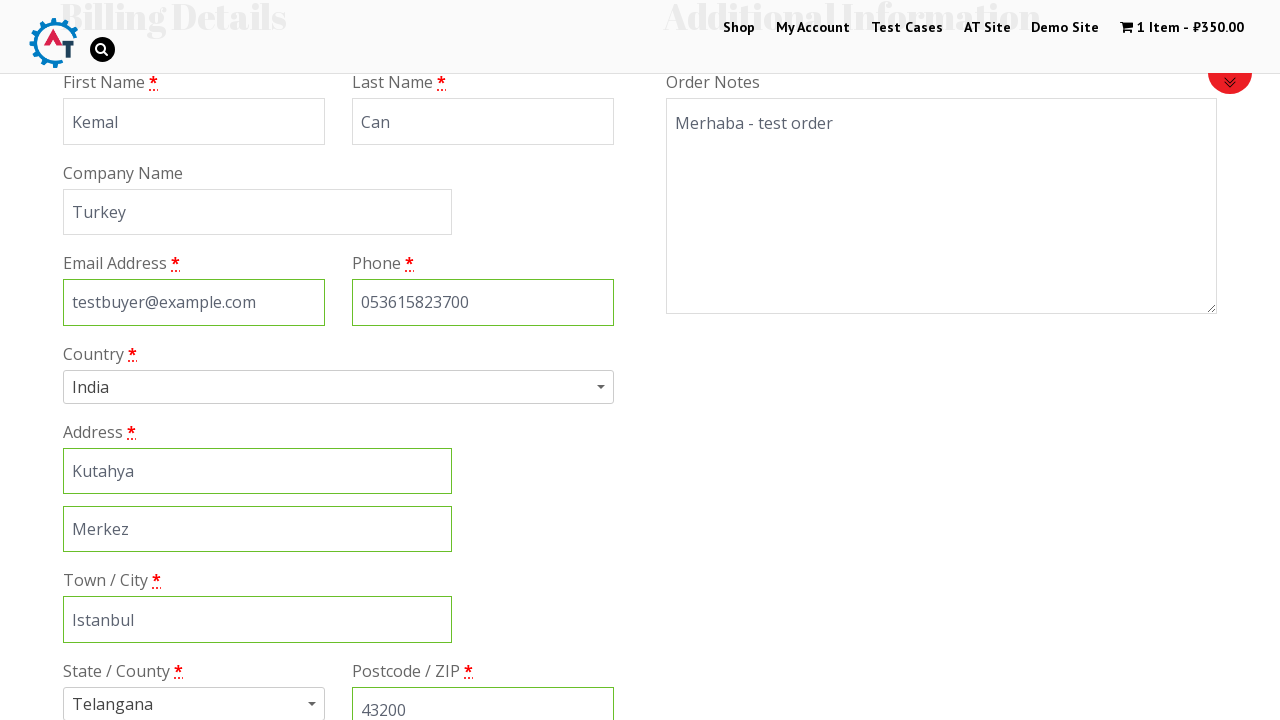

Selected PayPal as payment method at (82, 360) on #payment_method_ppec_paypal
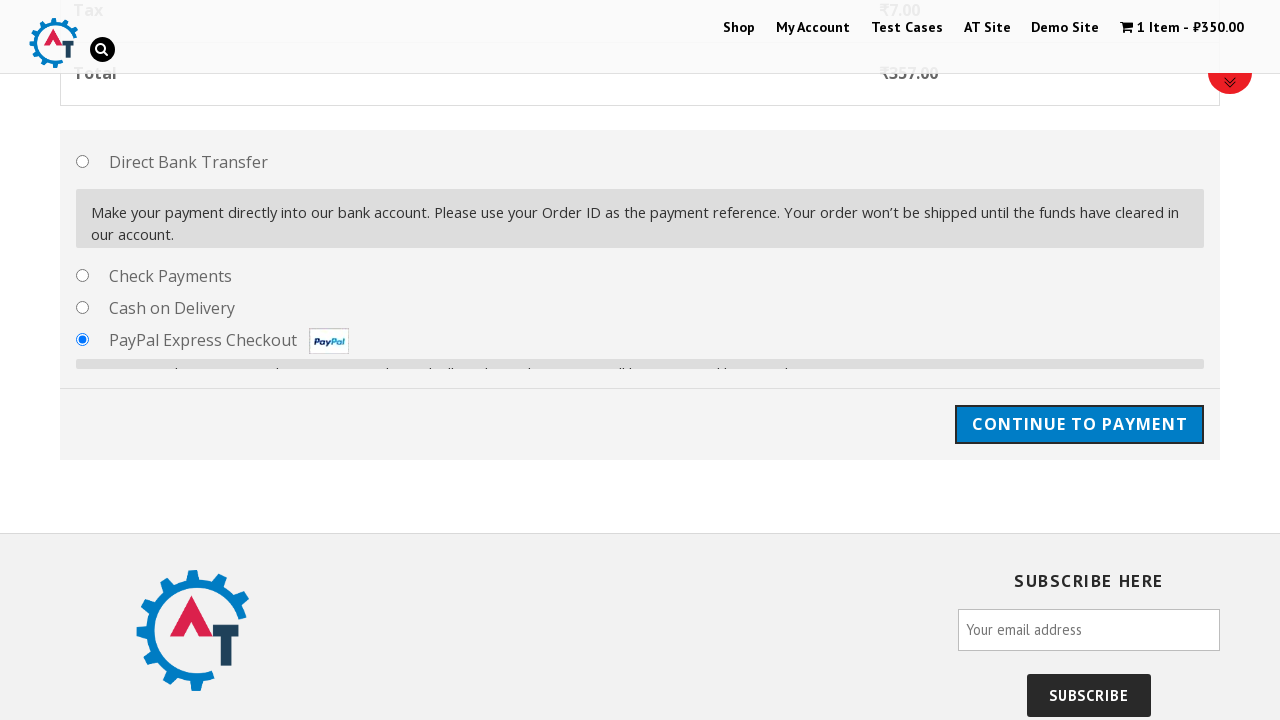

Coupon option is available on checkout page
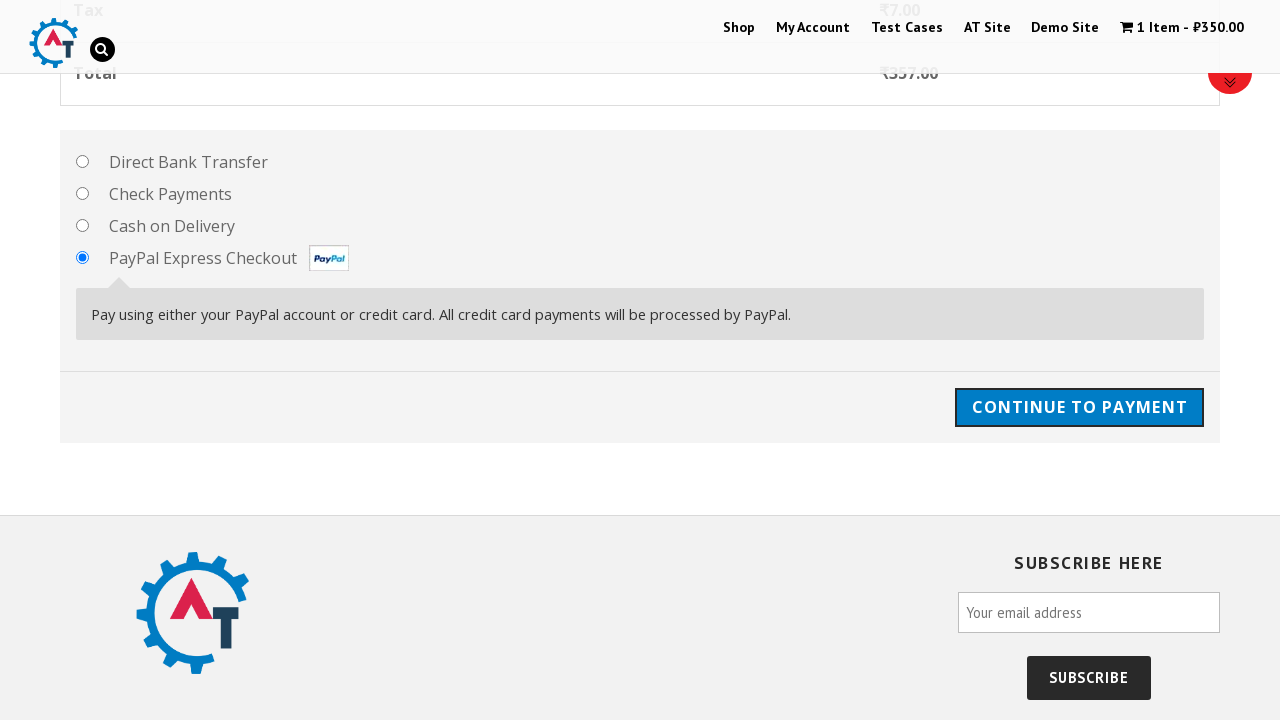

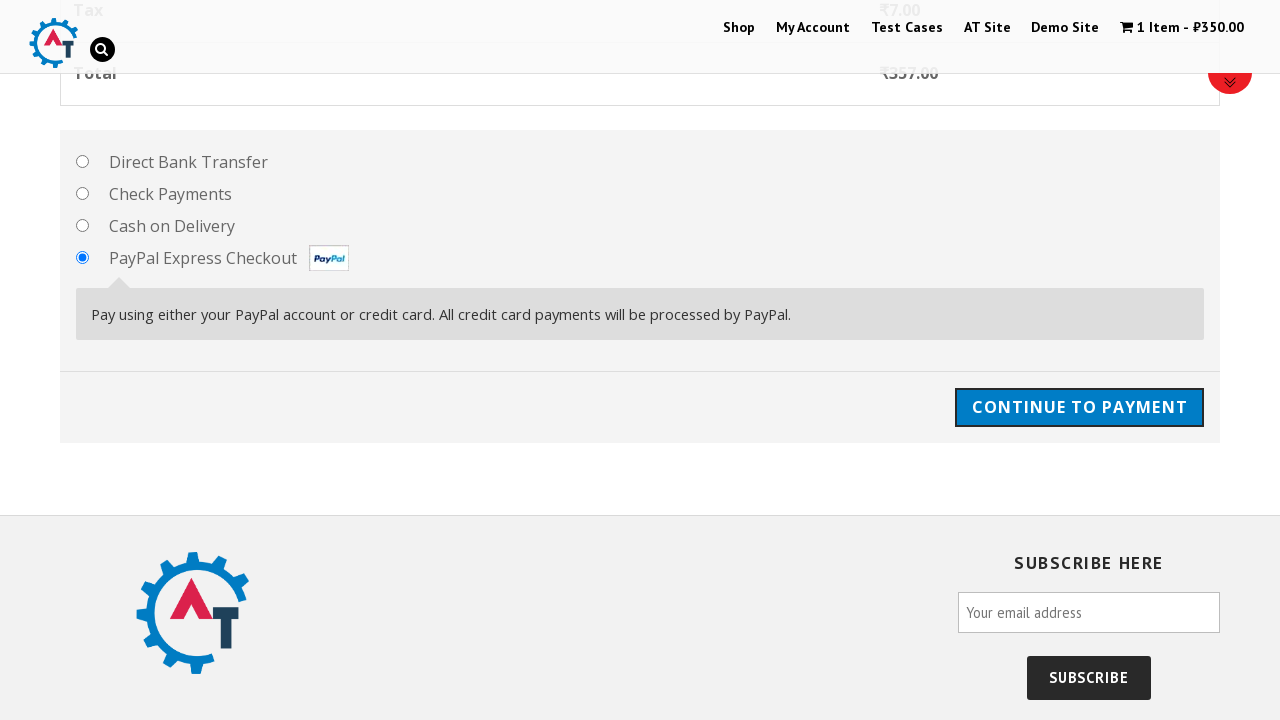